Navigates to the learn page and waits for content to load on mobile viewport

Starting URL: https://hedgehog.cloud/learn

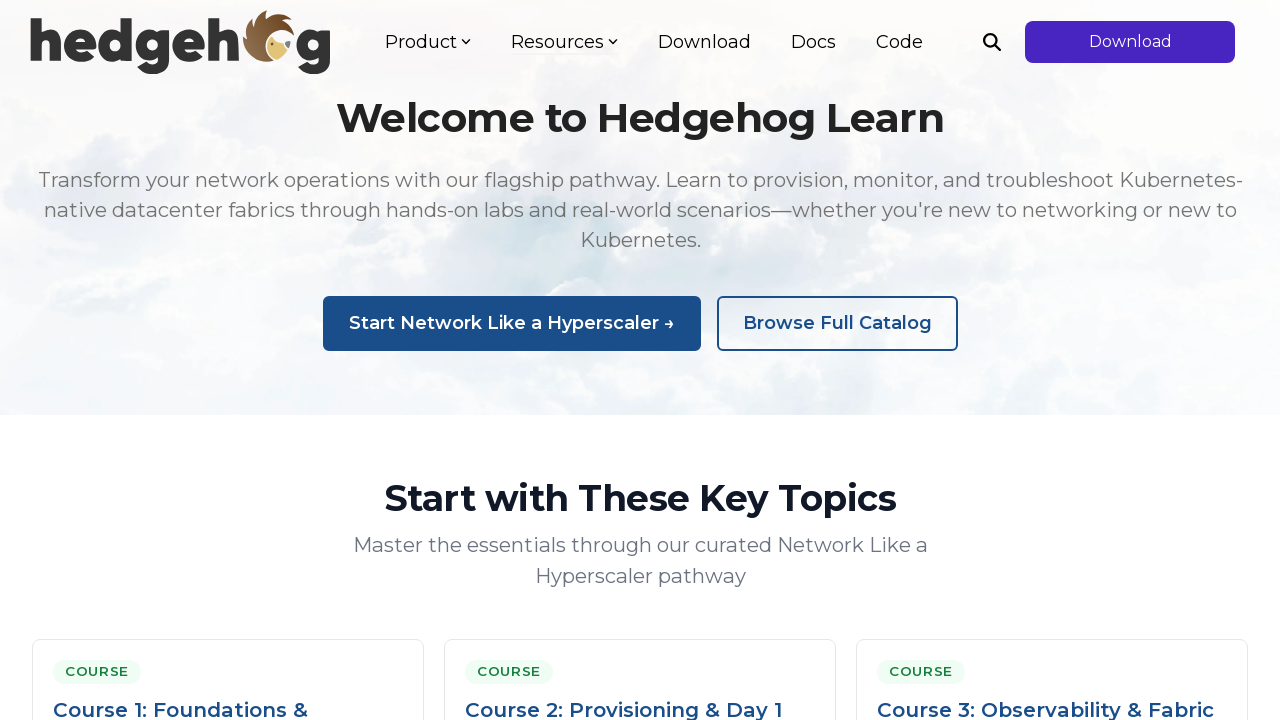

Set mobile viewport to 390x844
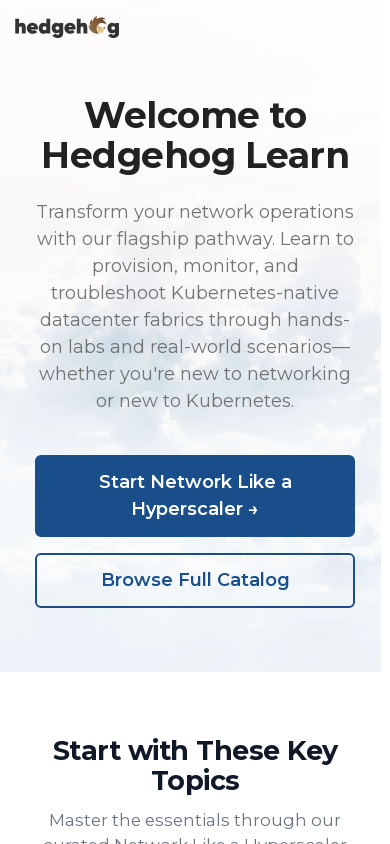

Learn page content loaded on mobile viewport
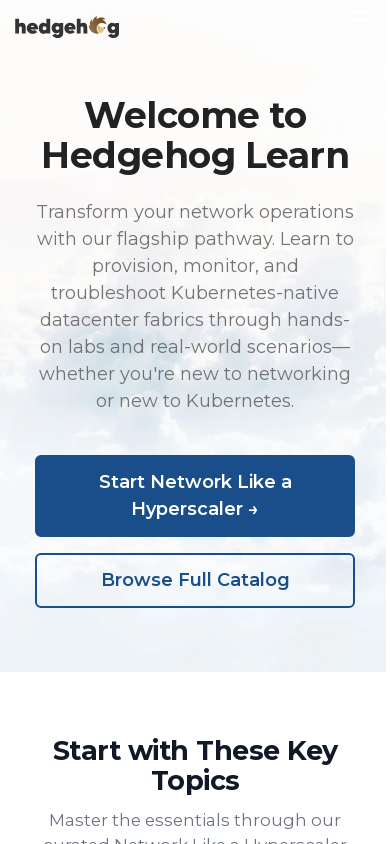

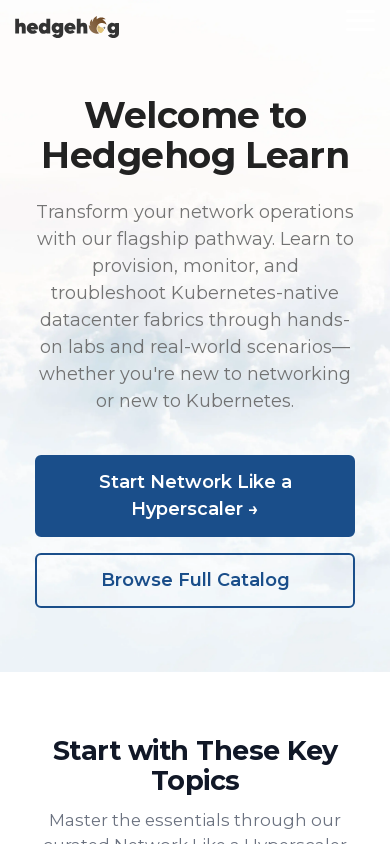